Tests drag and drop functionality on jQuery UI's droppable demo page by dragging an element and dropping it onto a target area

Starting URL: https://jqueryui.com/resources/demos/droppable/default.html

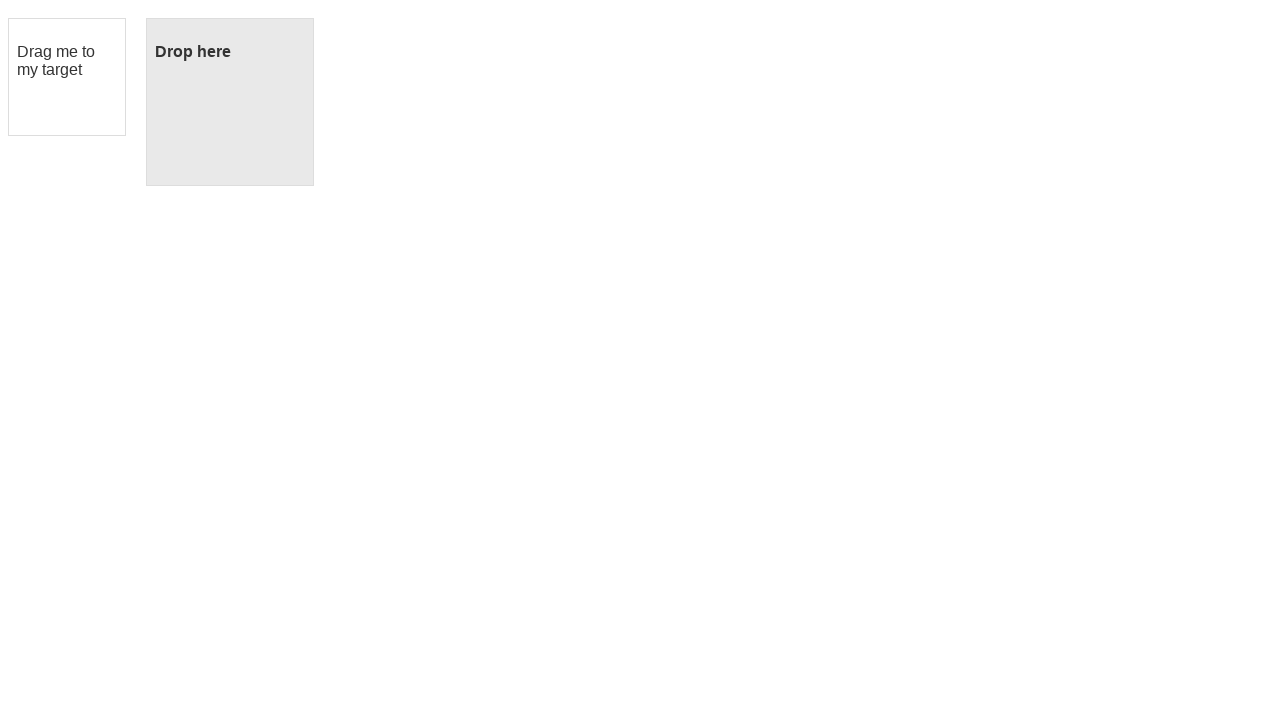

Located the draggable element with id 'draggable'
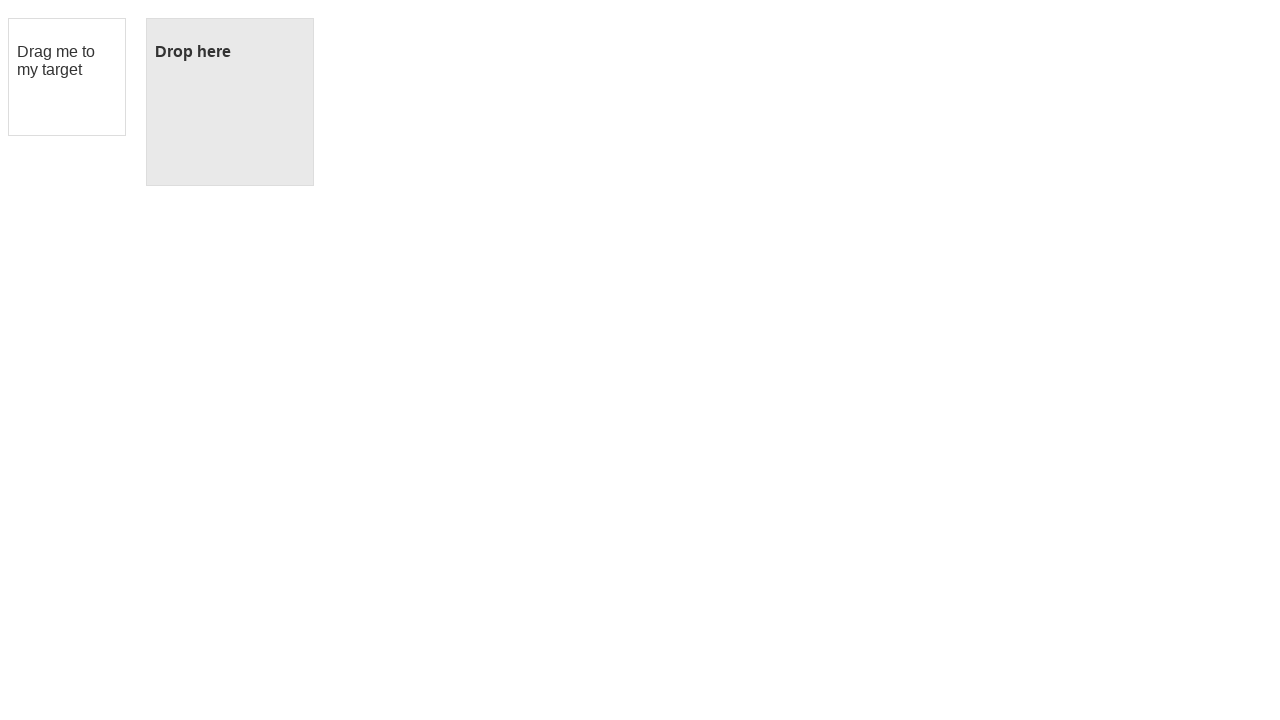

Located the droppable target element with id 'droppable'
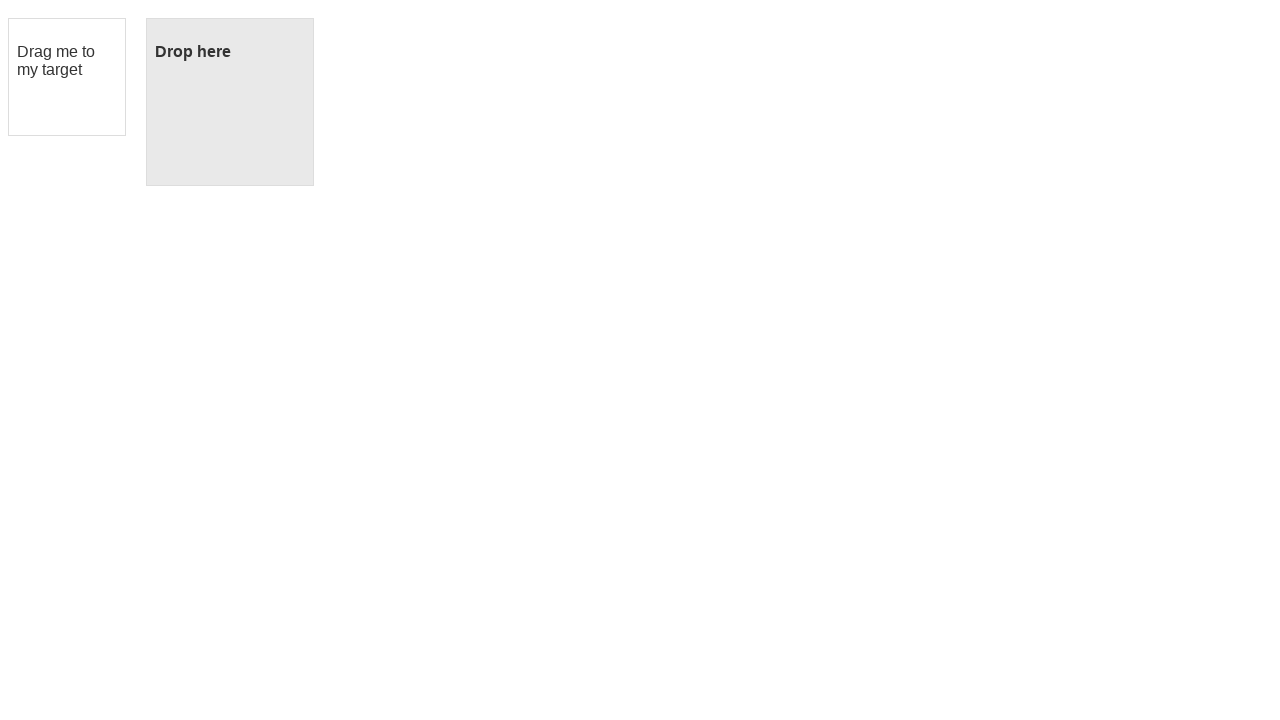

Performed drag and drop action from draggable element to droppable target at (230, 102)
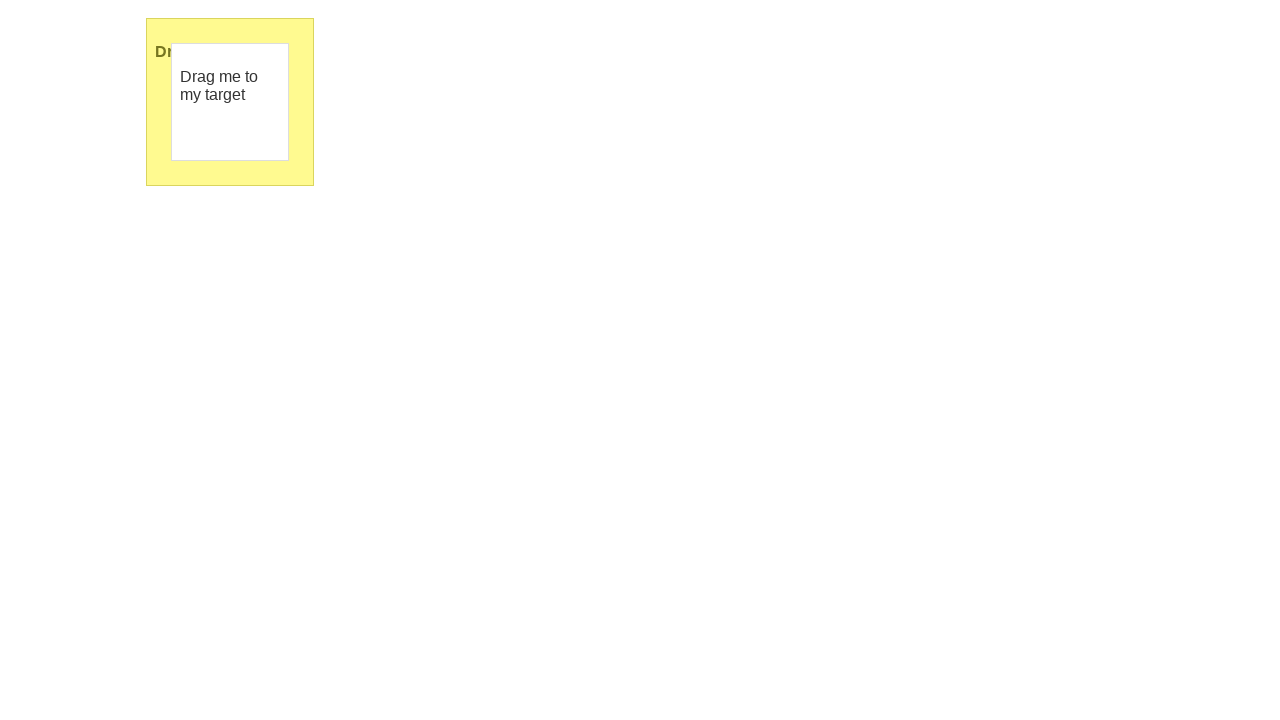

Verified that the drop was successful - droppable element now displays 'Dropped!' text
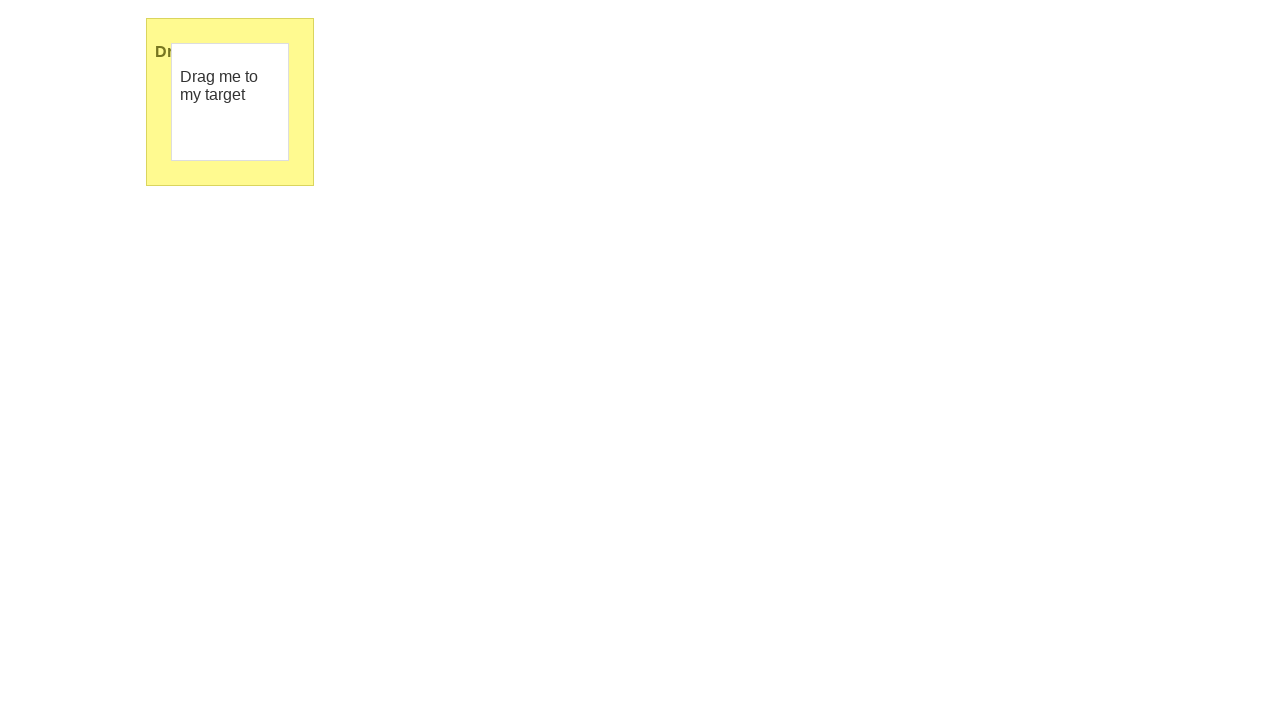

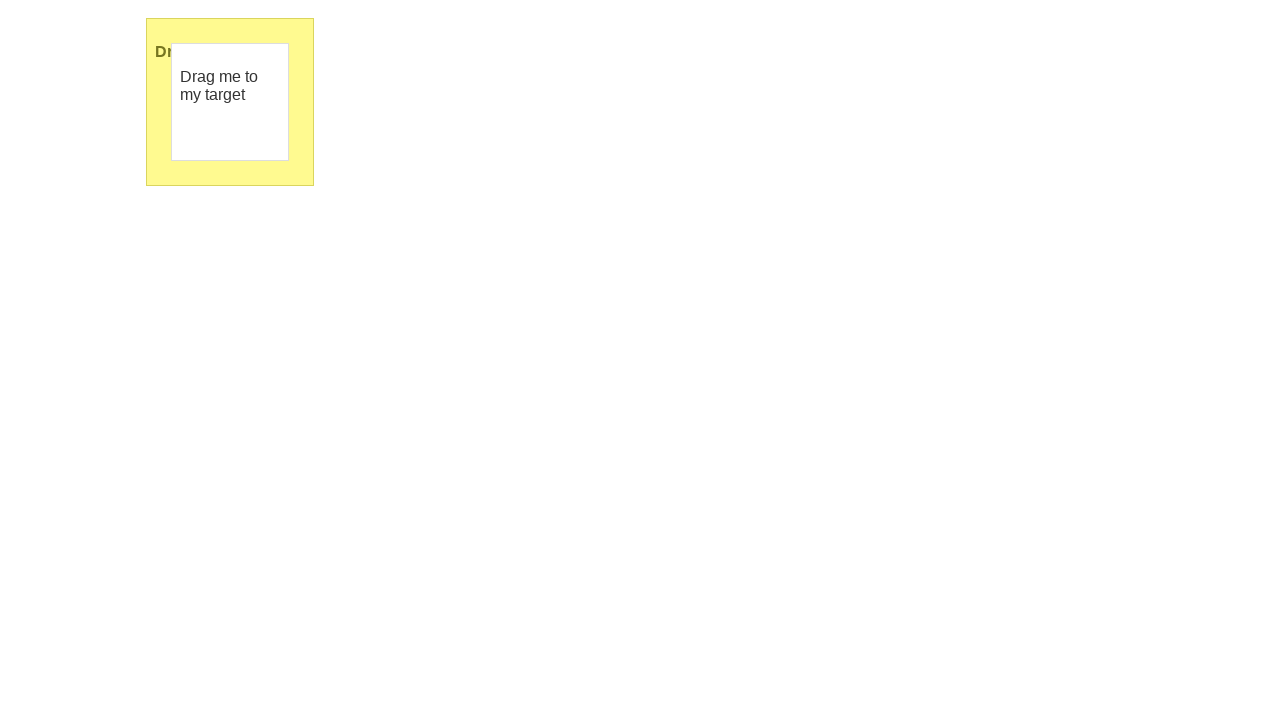